Hovers over the first side navigation link to test hover state visual appearance

Starting URL: https://design-system.service.mod.gov.uk/get-started/

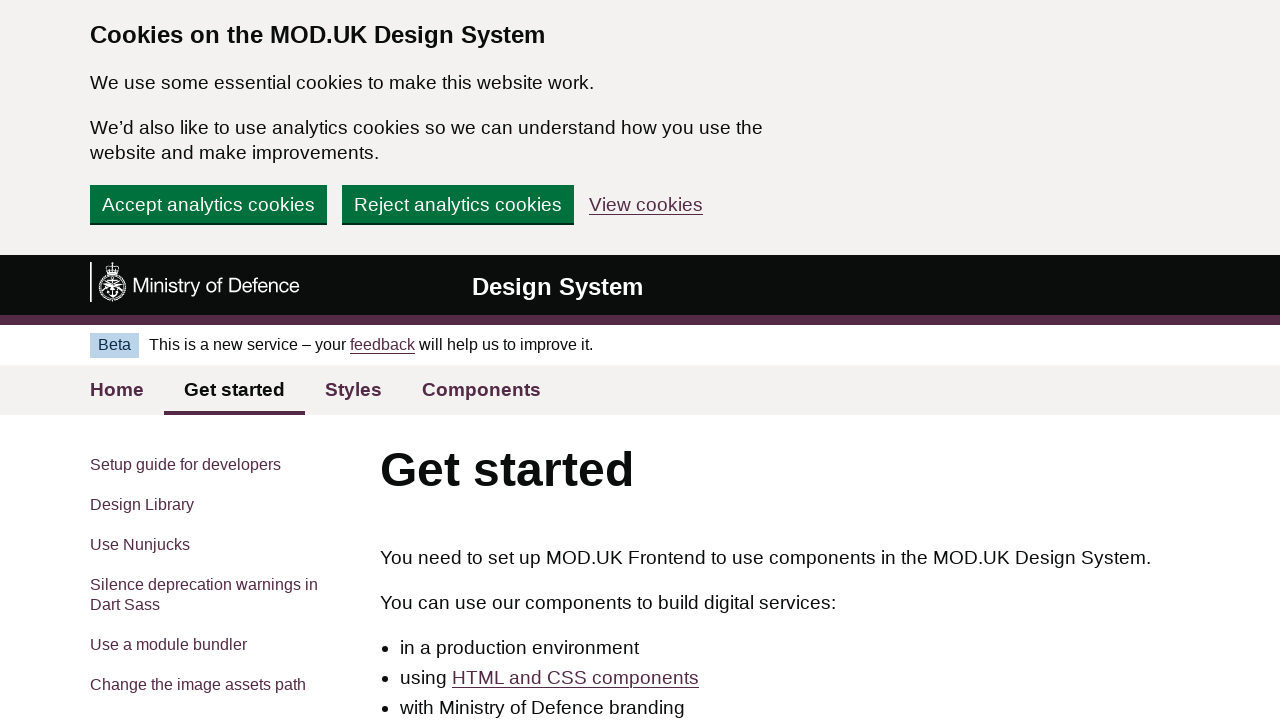

Located the 'Setup guide for developers' link in the side navigation
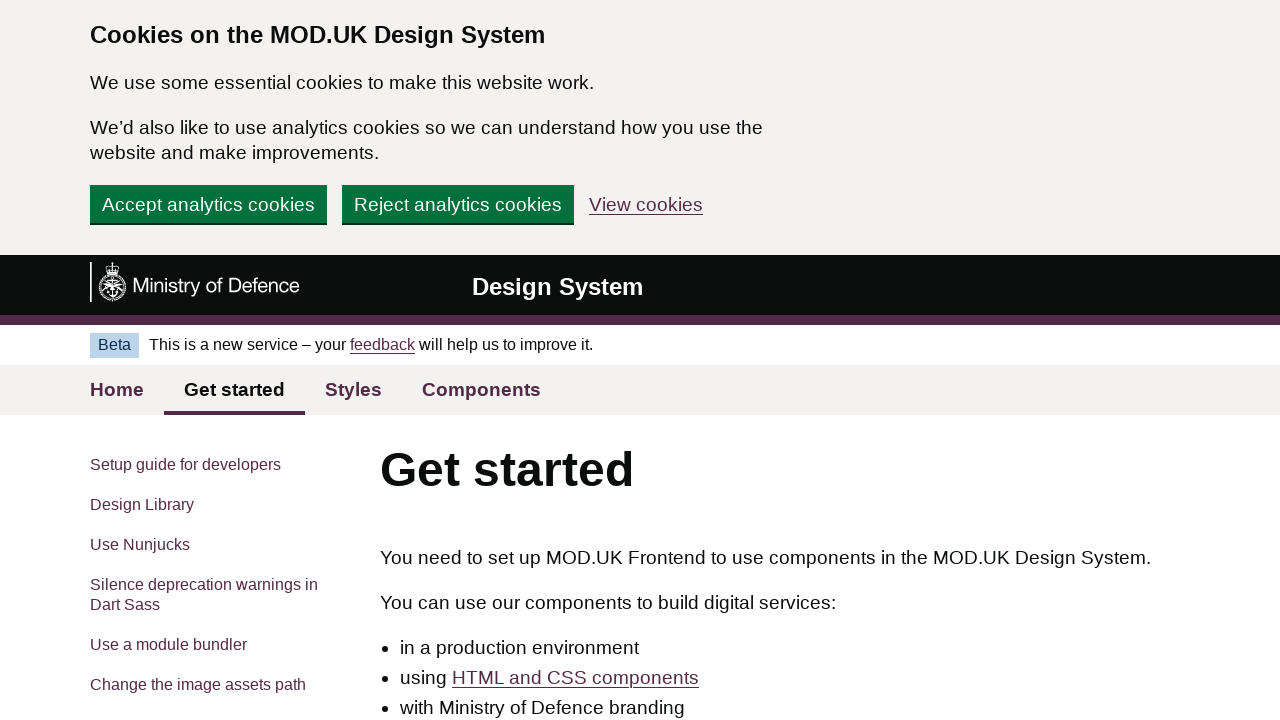

Hovered over the first side nav link to reveal hover state at (186, 464) on nav.guidance-side-nav >> internal:text="Setup guide for developers"i
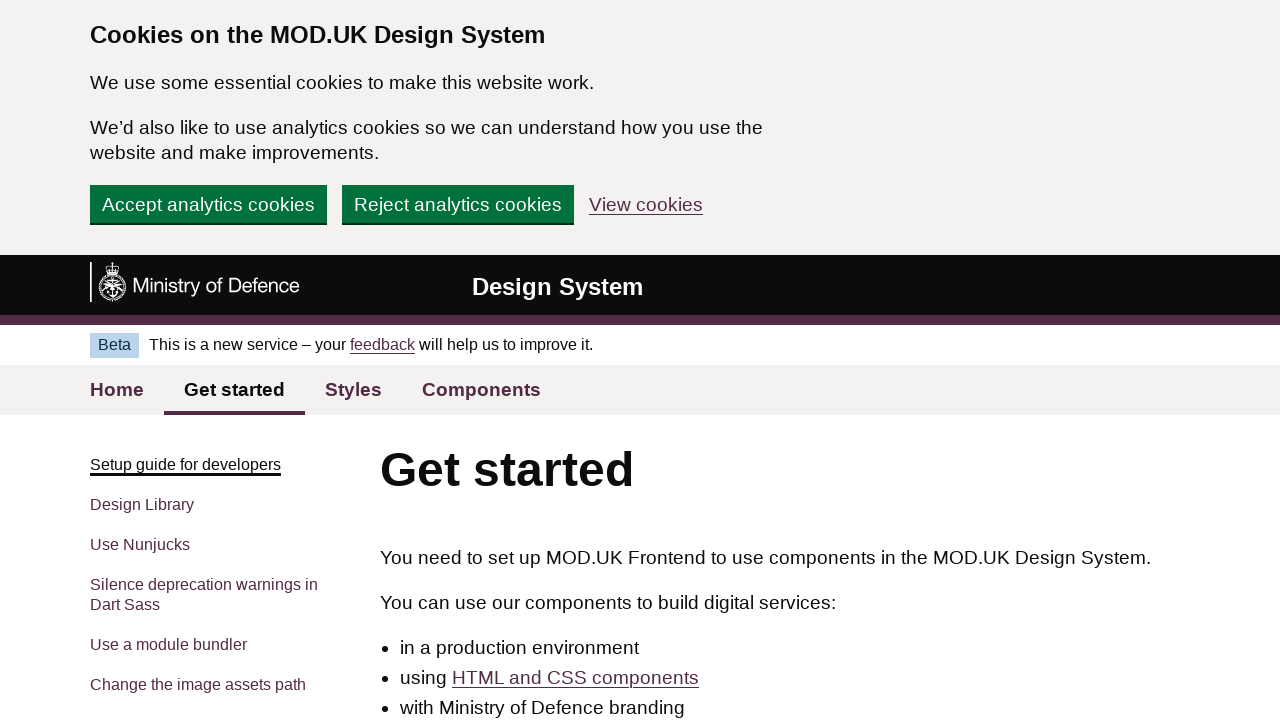

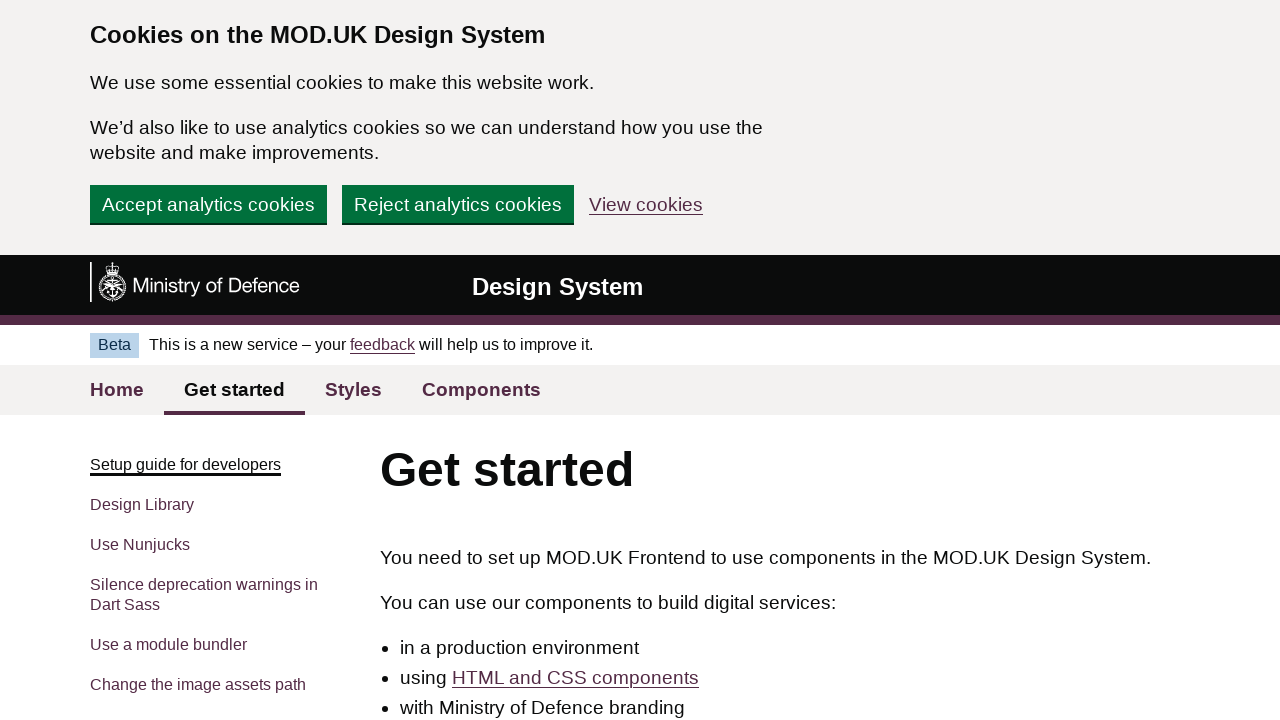